Tests double-click functionality by double-clicking on text element and verifying the result message appears

Starting URL: https://dgotlieb.github.io/Actions

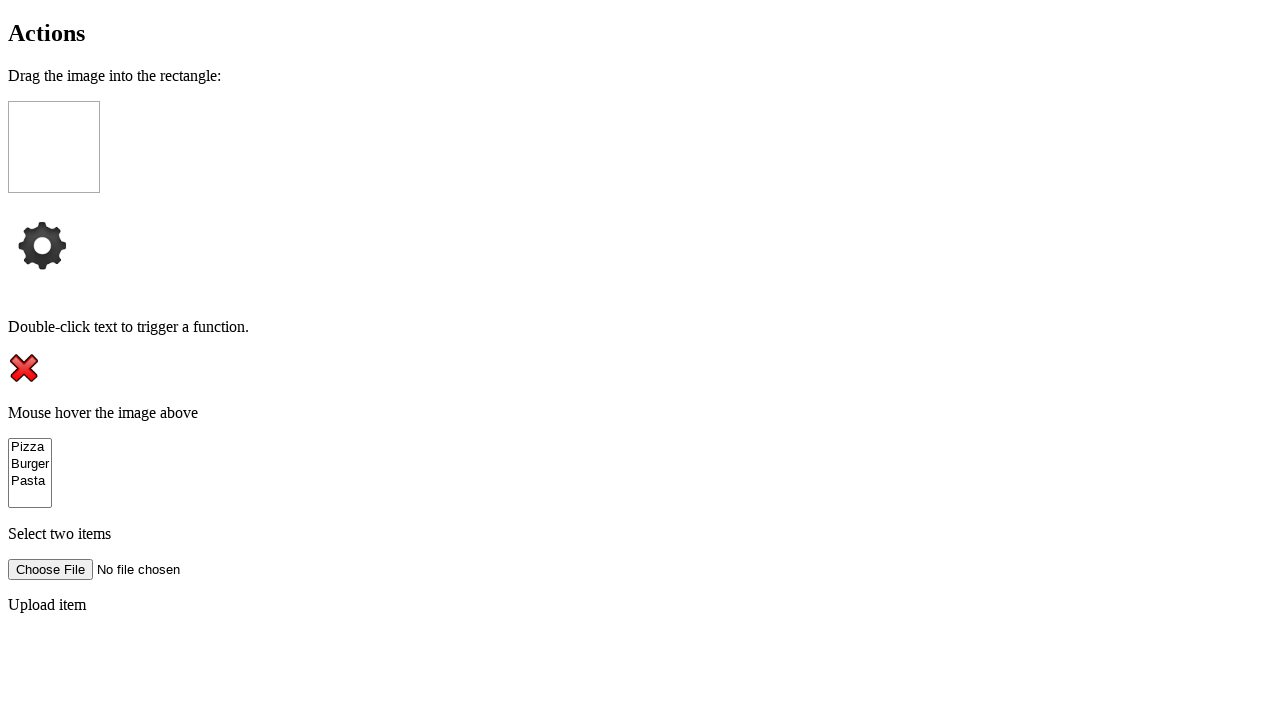

Double-clicked on 'Double-click text to trigger a function.' text element at (640, 327) on xpath=//*[text() = 'Double-click text to trigger a function.']
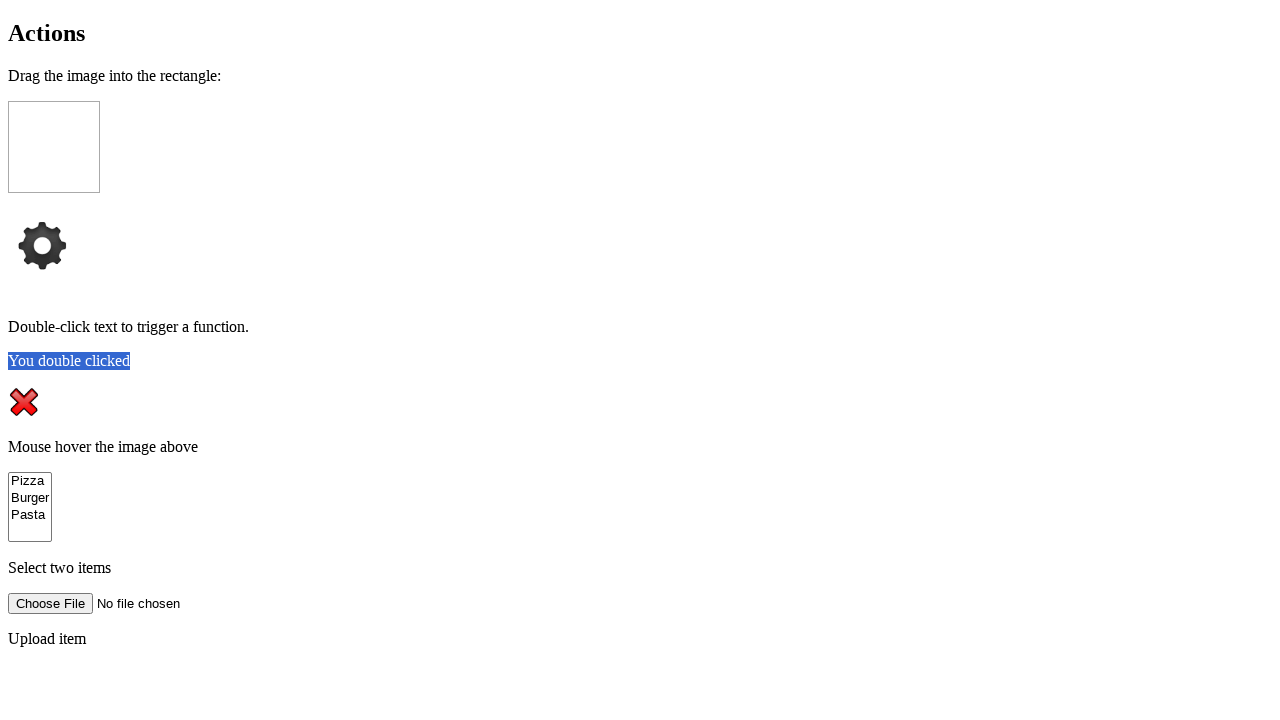

Retrieved text content from result element '#demo'
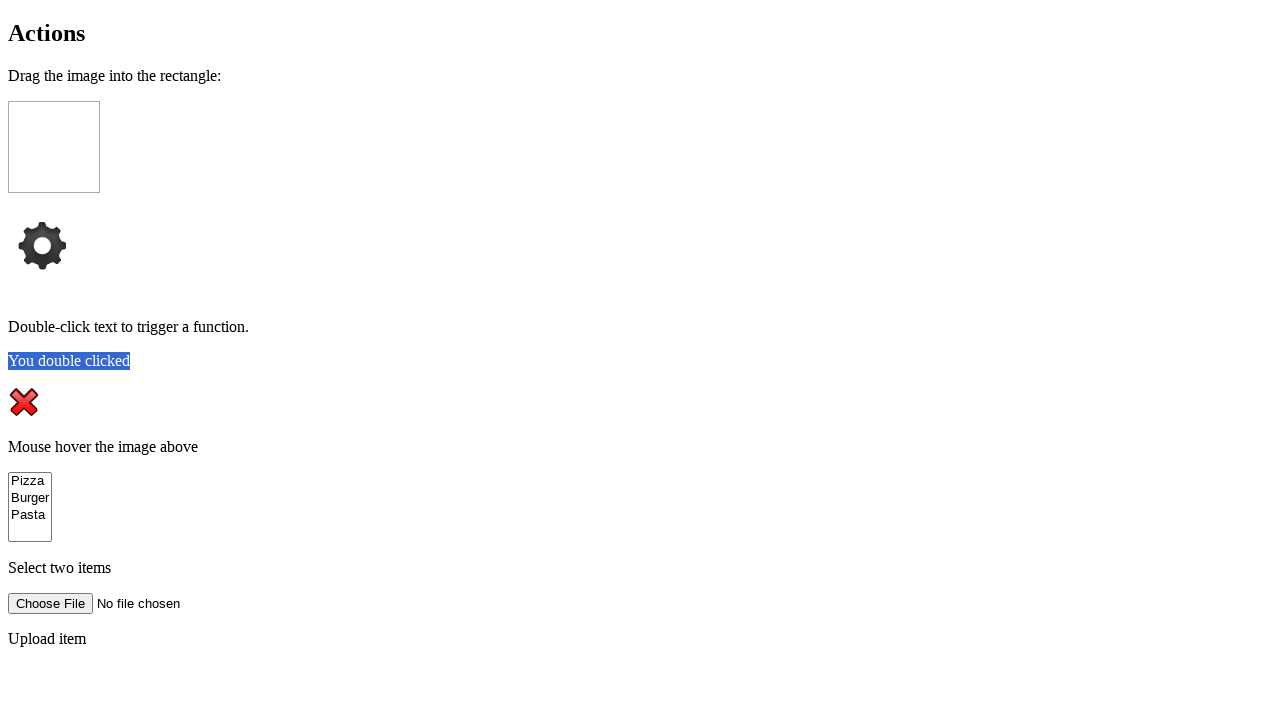

Verified result message is 'You double clicked'
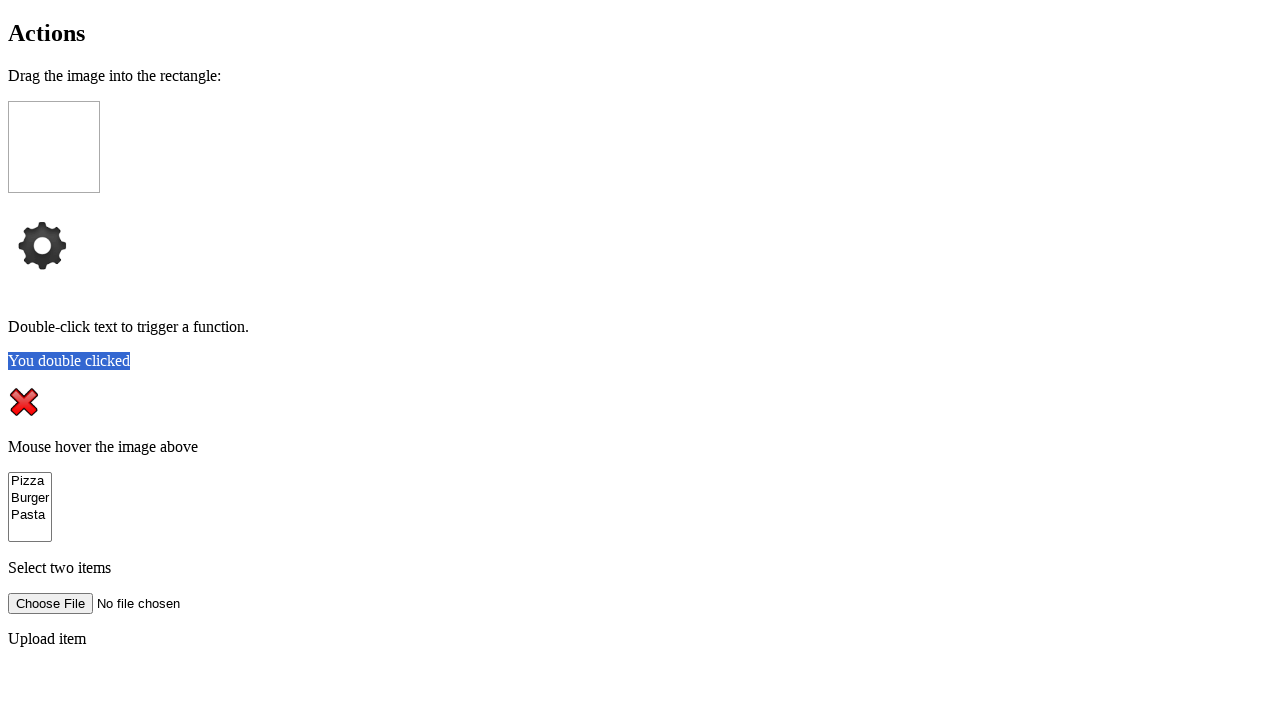

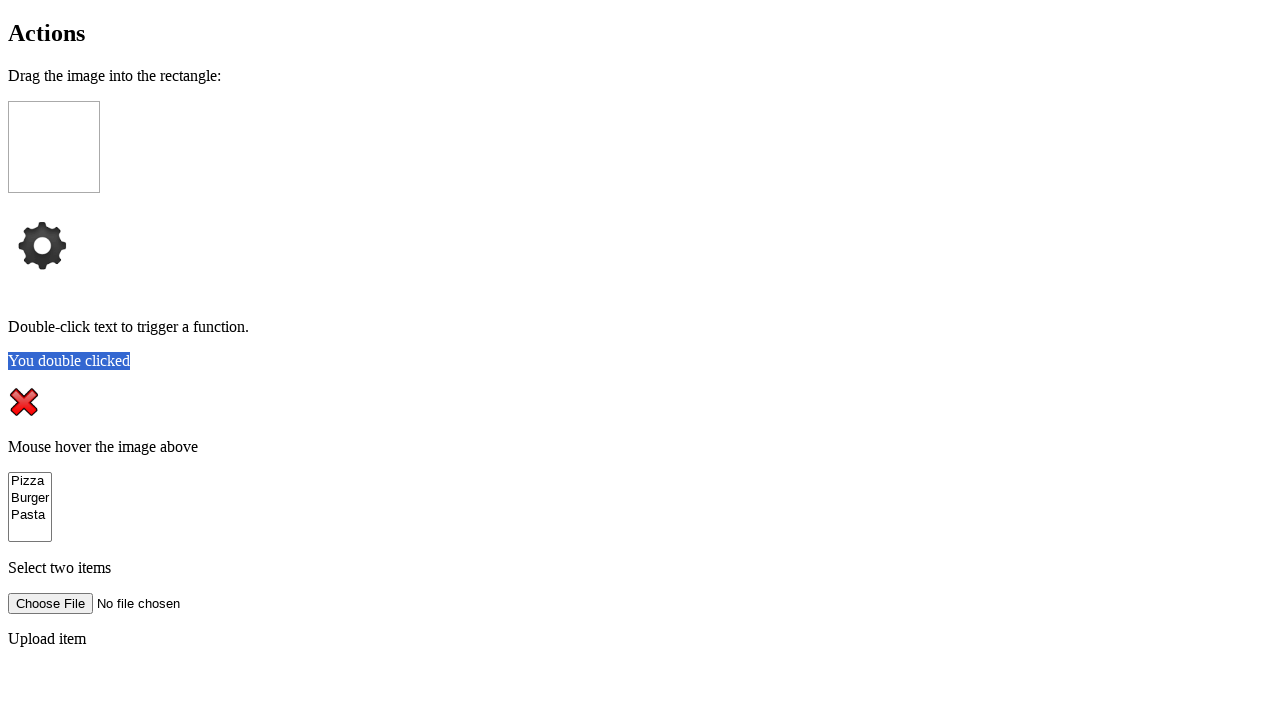